Tests checkbox functionality on a flight booking practice page by clicking a Senior Citizen Discount checkbox and verifying its selection state, then clicking a round trip radio button and verifying the return date field becomes enabled.

Starting URL: https://rahulshettyacademy.com/dropdownsPractise/

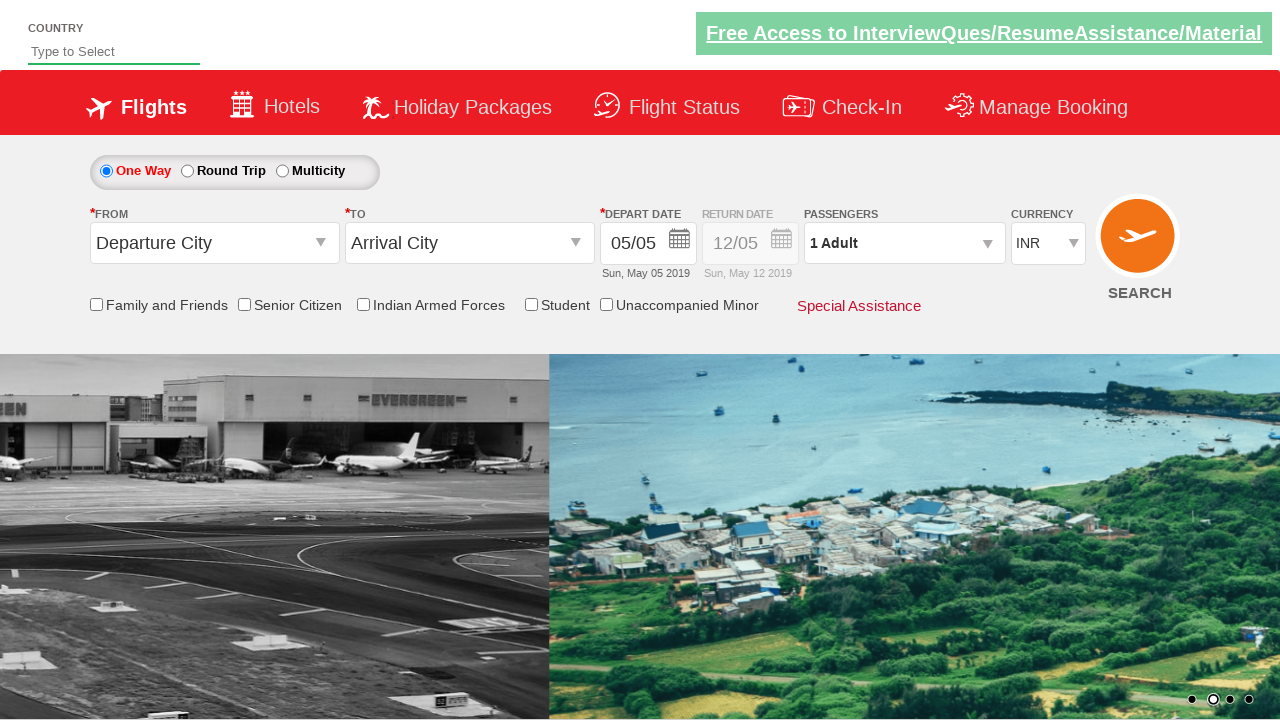

Verified Senior Citizen Discount checkbox is initially not selected
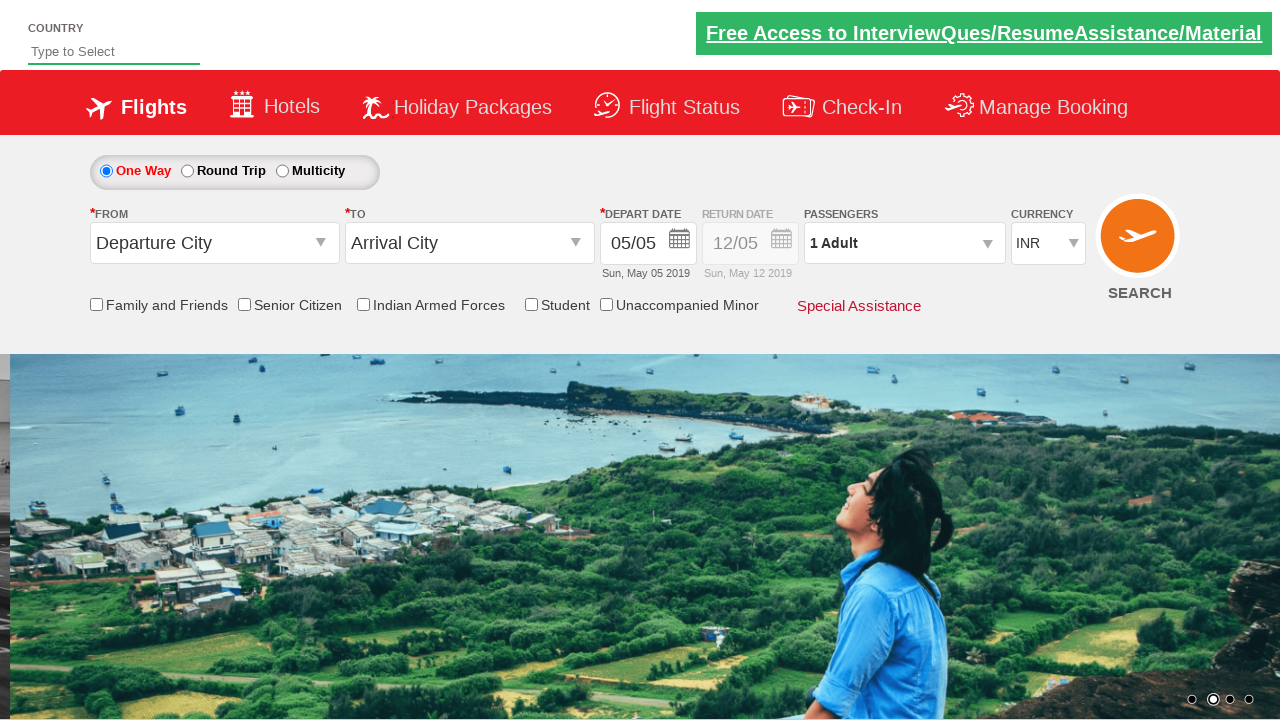

Clicked Senior Citizen Discount checkbox at (244, 304) on input[id*='SeniorCitizenDiscount']
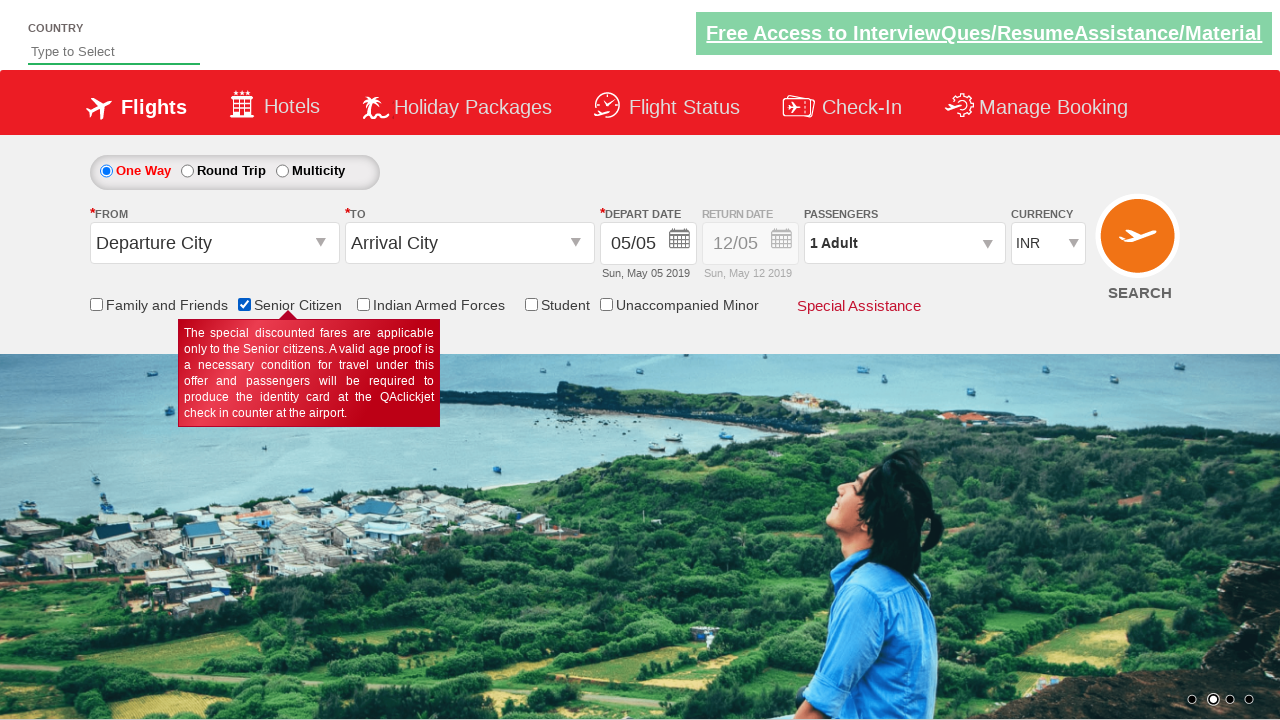

Verified Senior Citizen Discount checkbox is now selected
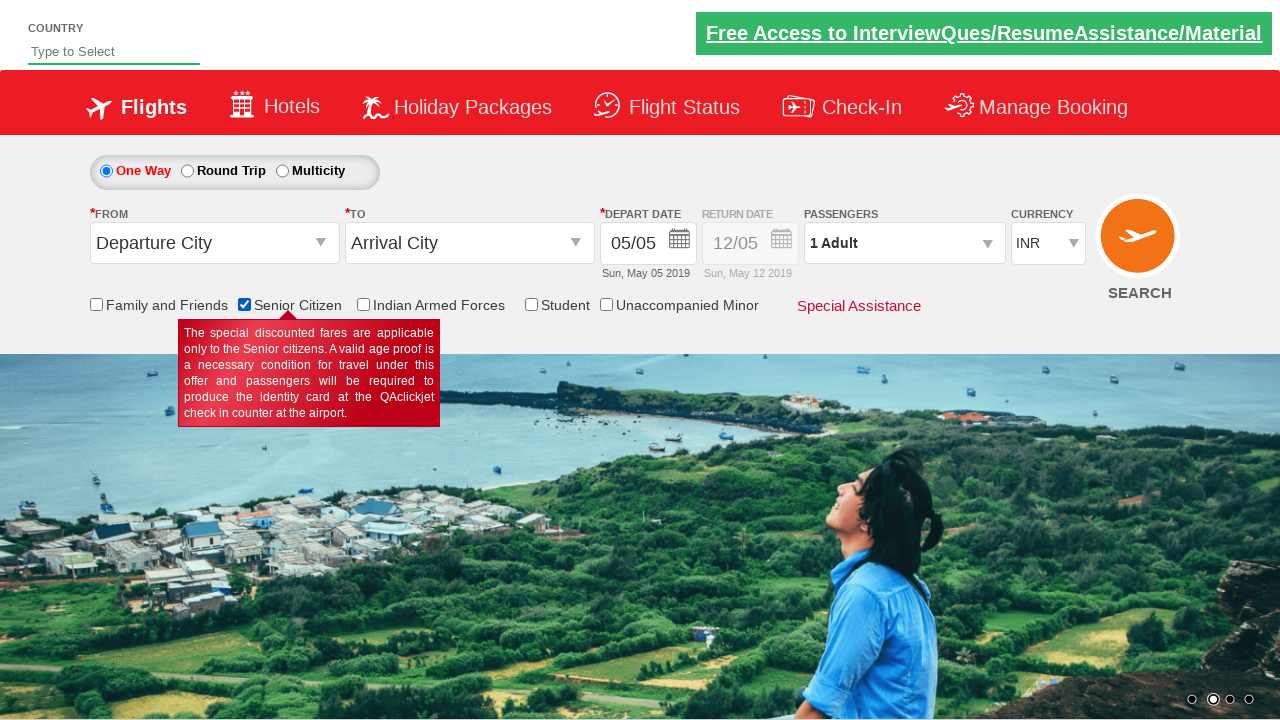

Counted 6 checkboxes on the page
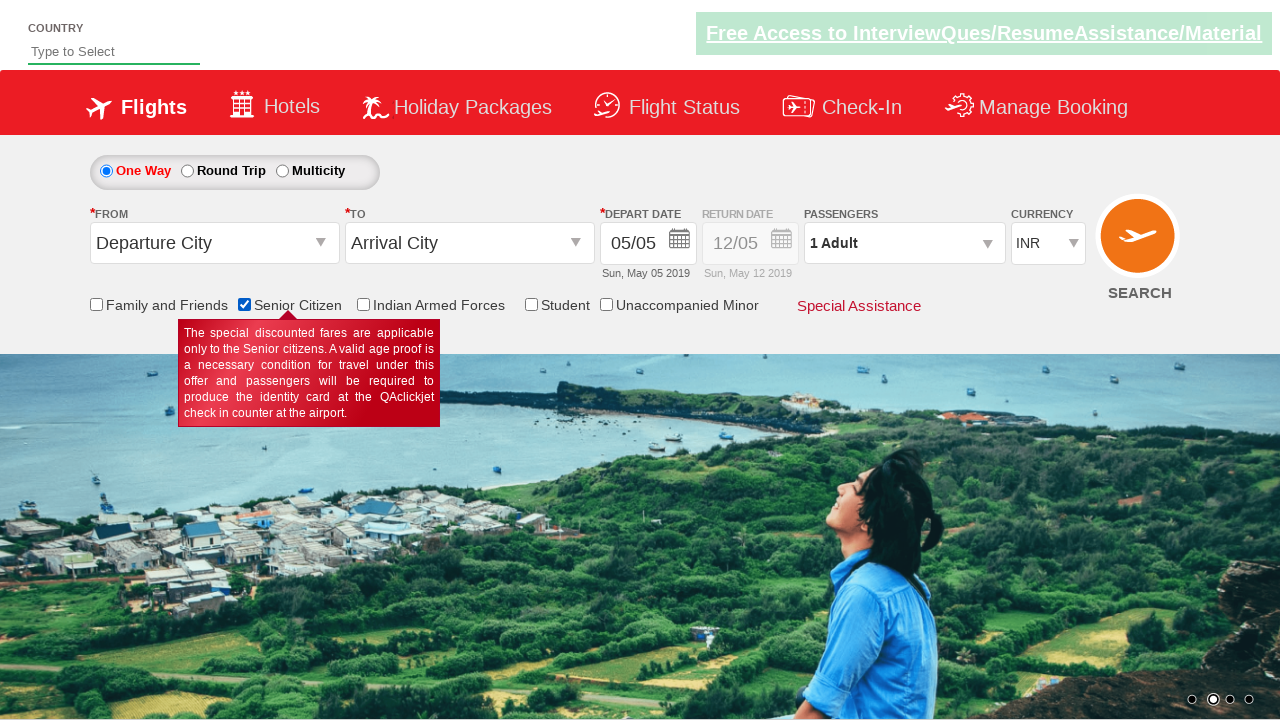

Clicked Round Trip radio button at (187, 171) on #ctl00_mainContent_rbtnl_Trip_1
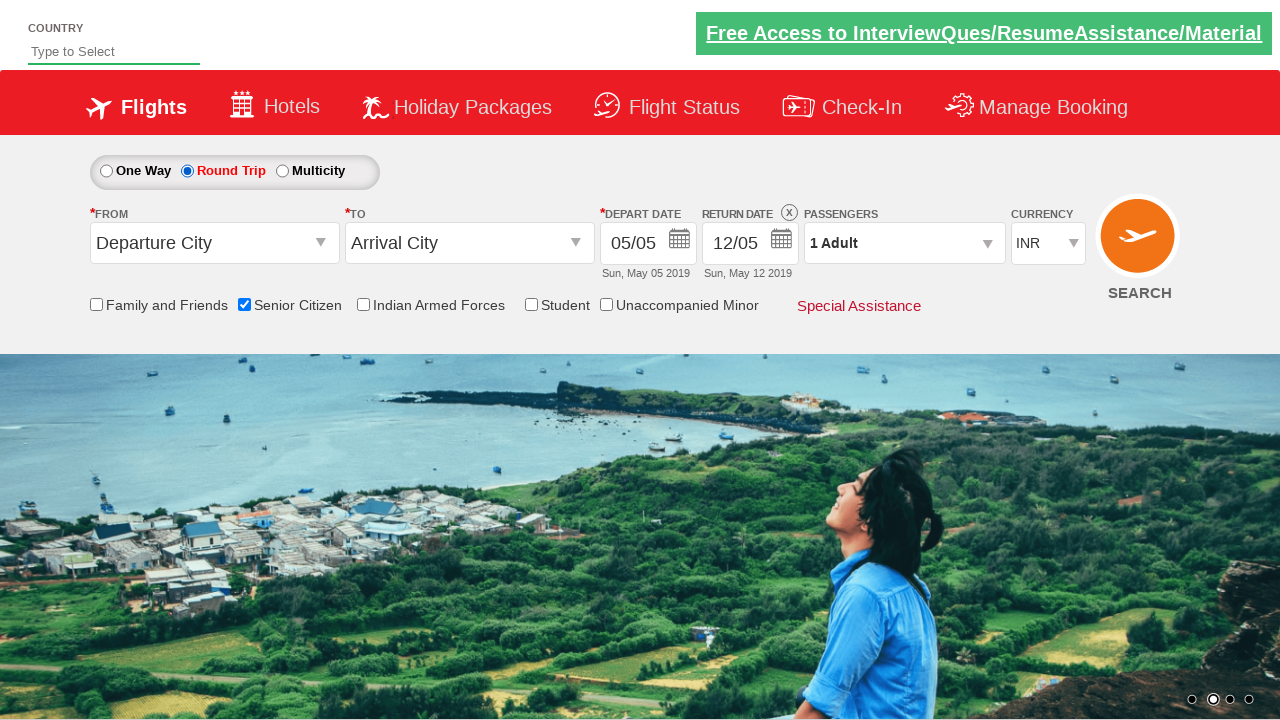

Verified return date field is now enabled
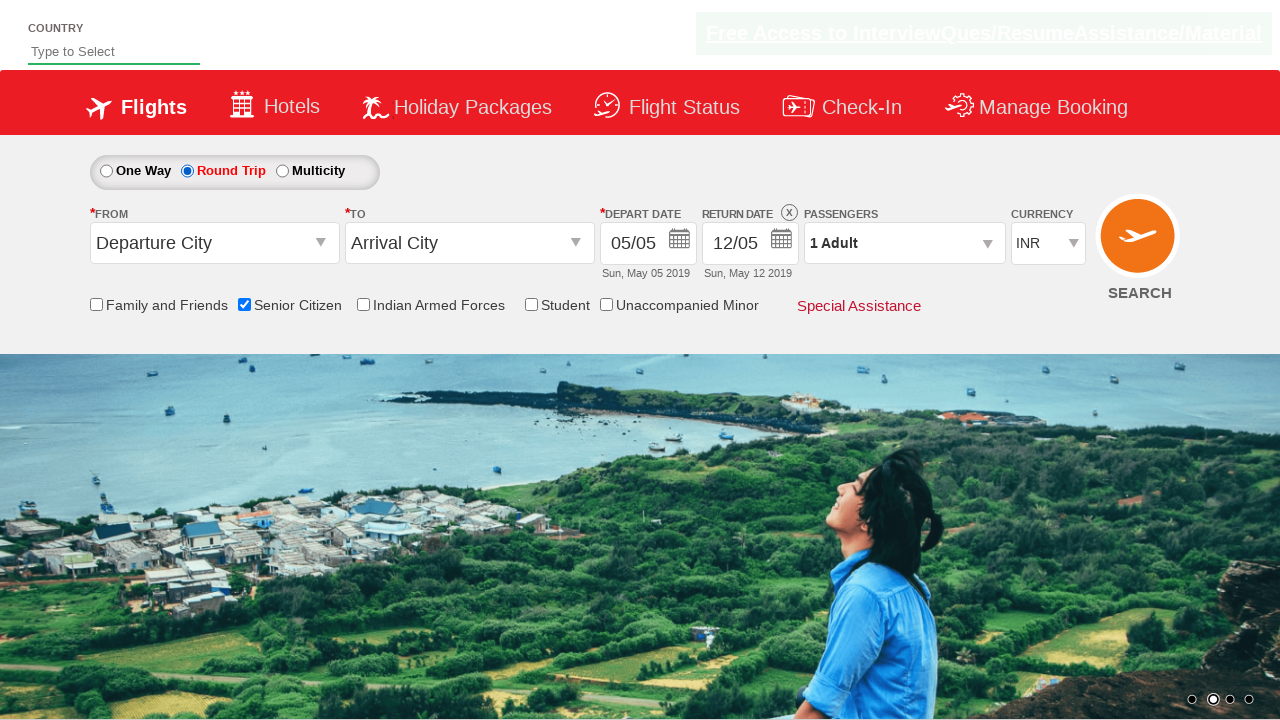

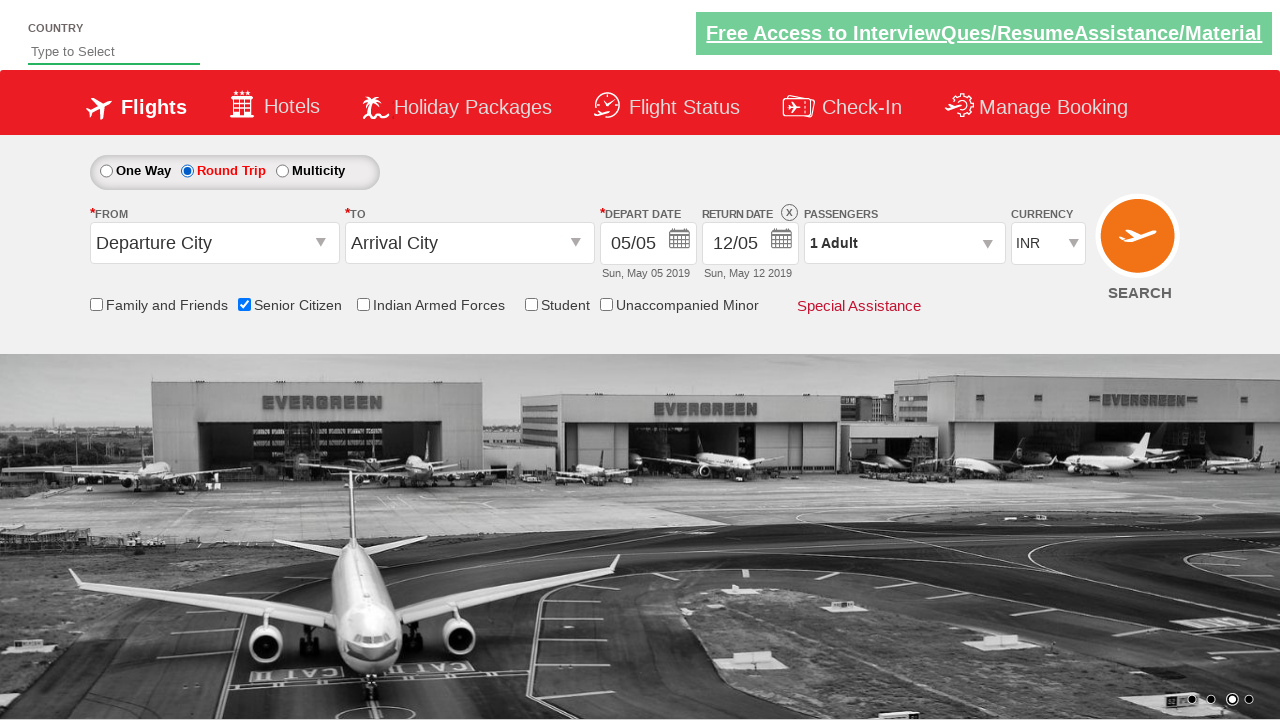